Tests selecting the Russian language option on Lorem Ipsum website and verifies that Russian text content is displayed

Starting URL: https://www.lipsum.com/

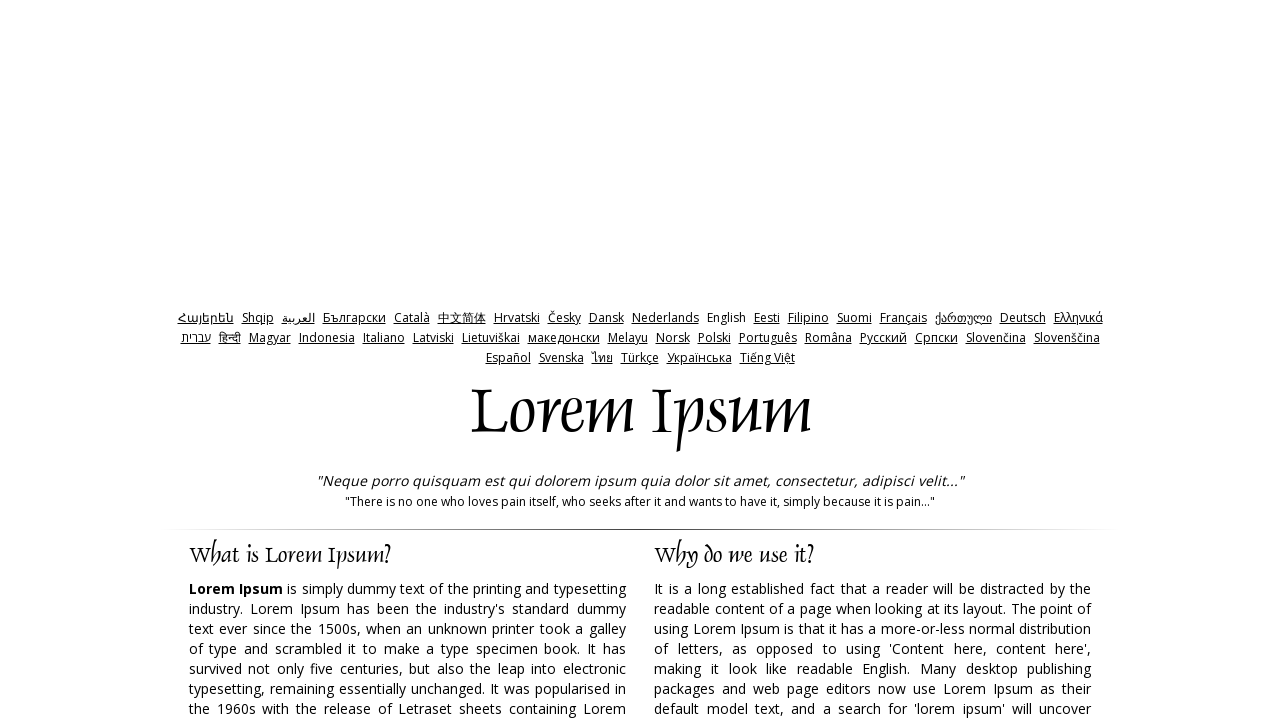

Clicked on Russian language option at (883, 338) on xpath=//a[contains(text(), 'Pyccкий')]
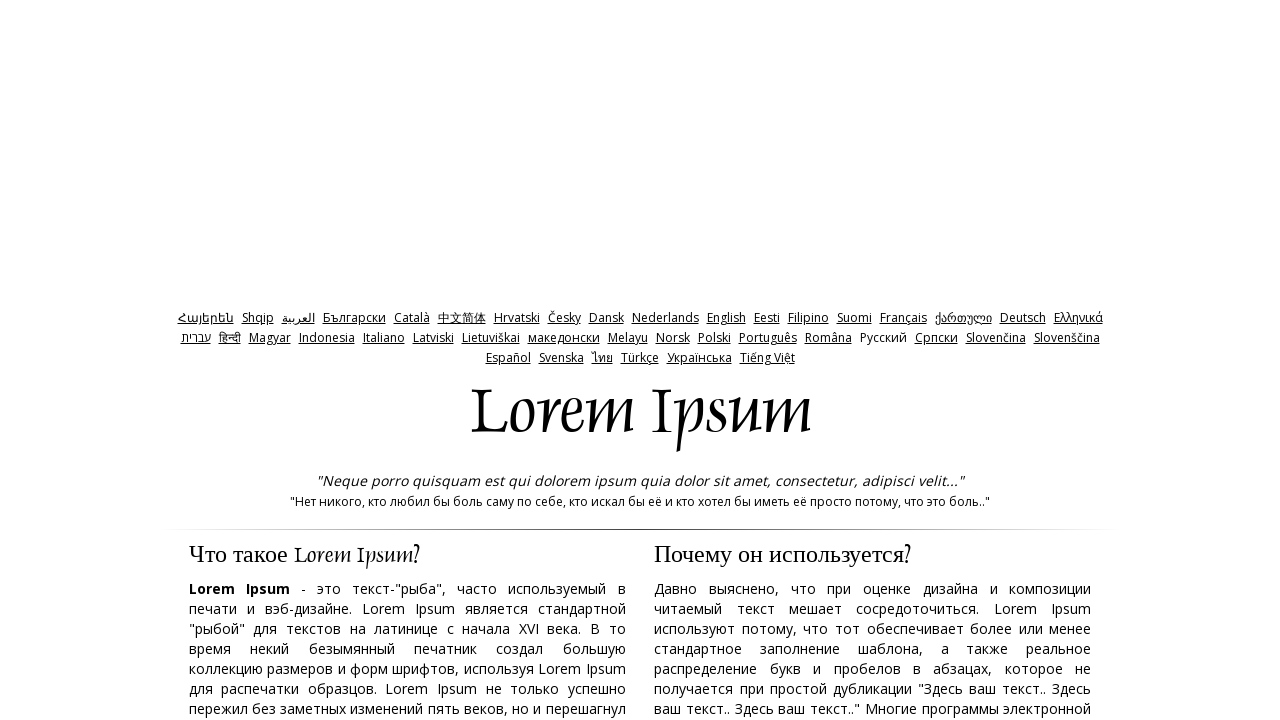

Russian content section loaded and displayed
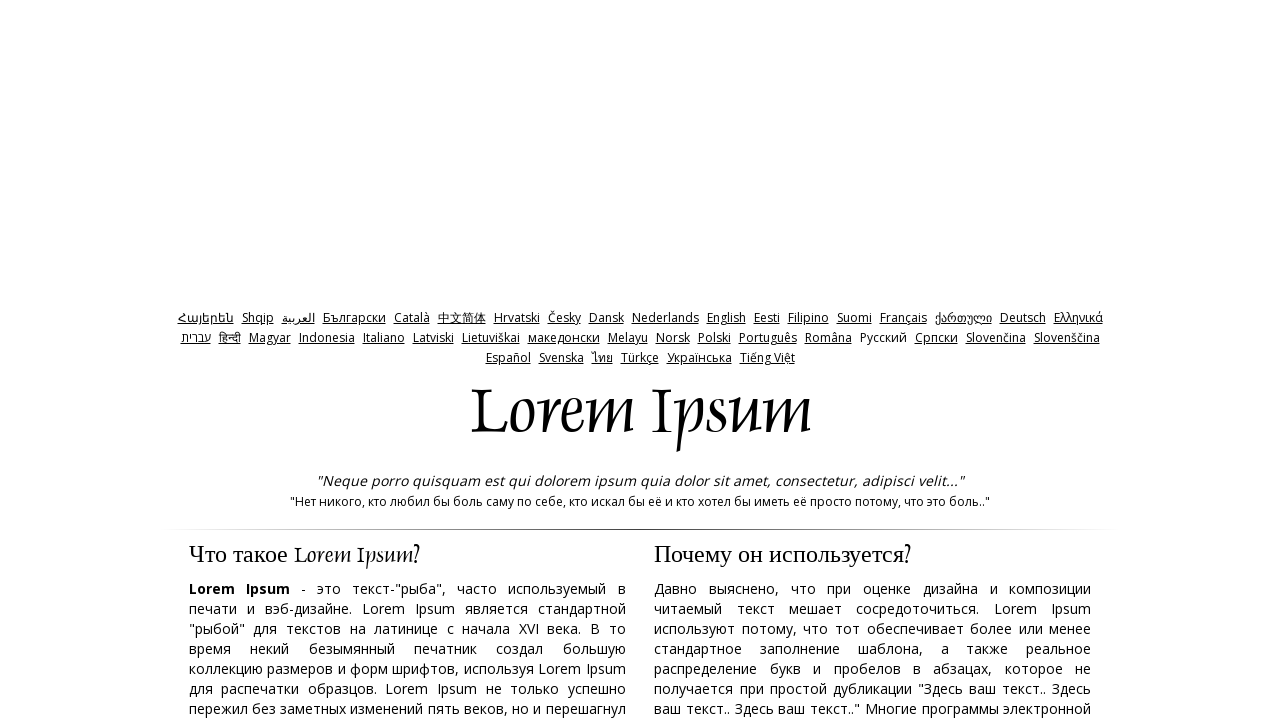

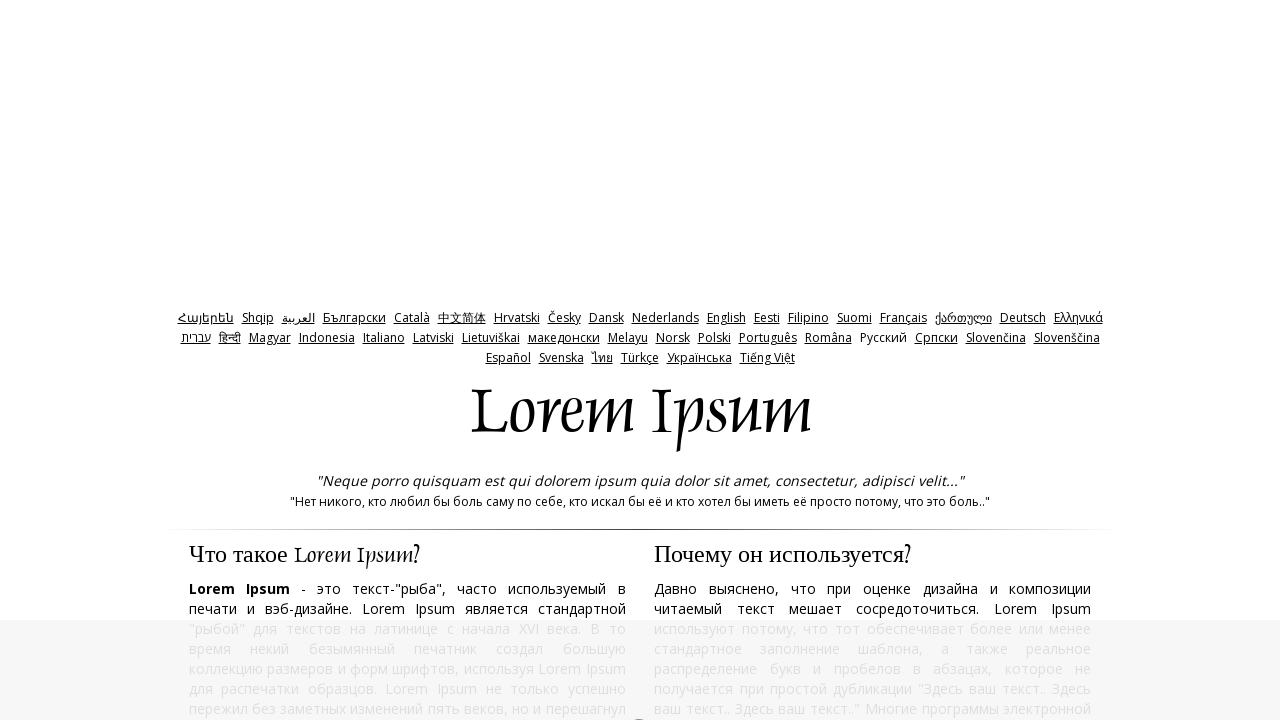